Navigates to a Romanian collector's store website, reads and manipulates cookies, adds a custom cookie, then deletes all cookies

Starting URL: https://magazinulcolectionarului.ro/

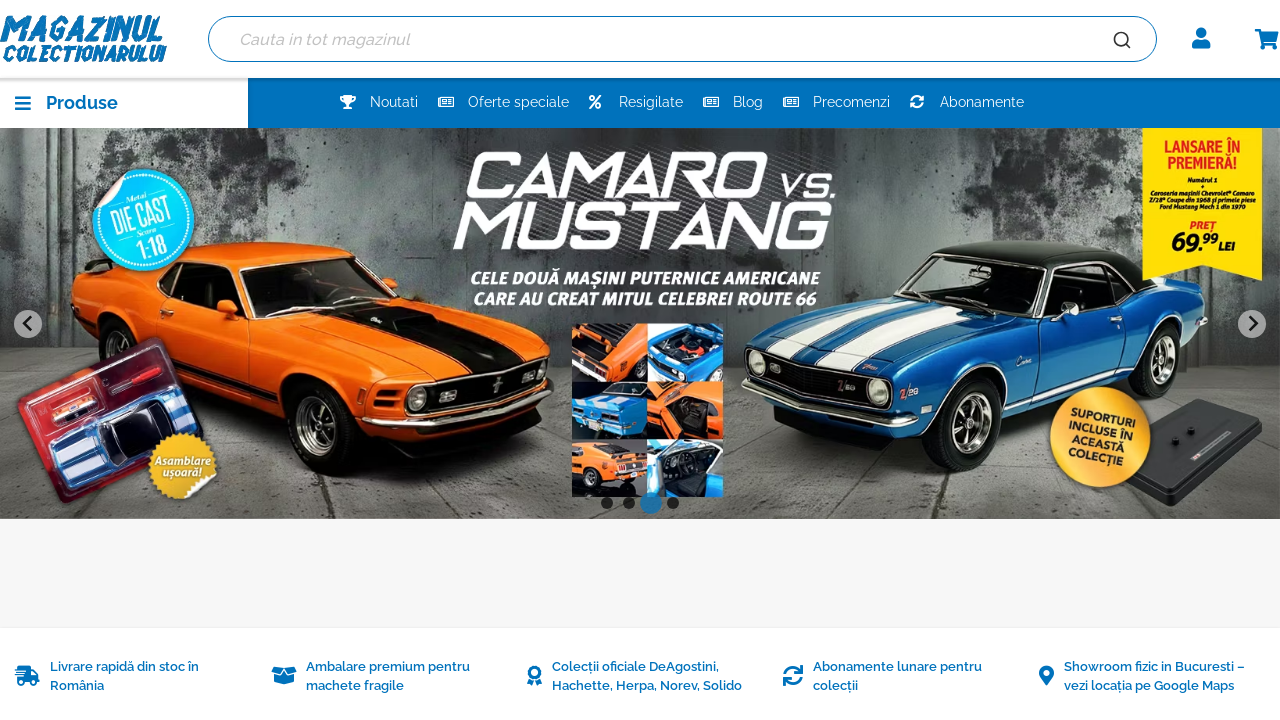

Waited for page to load (domcontentloaded)
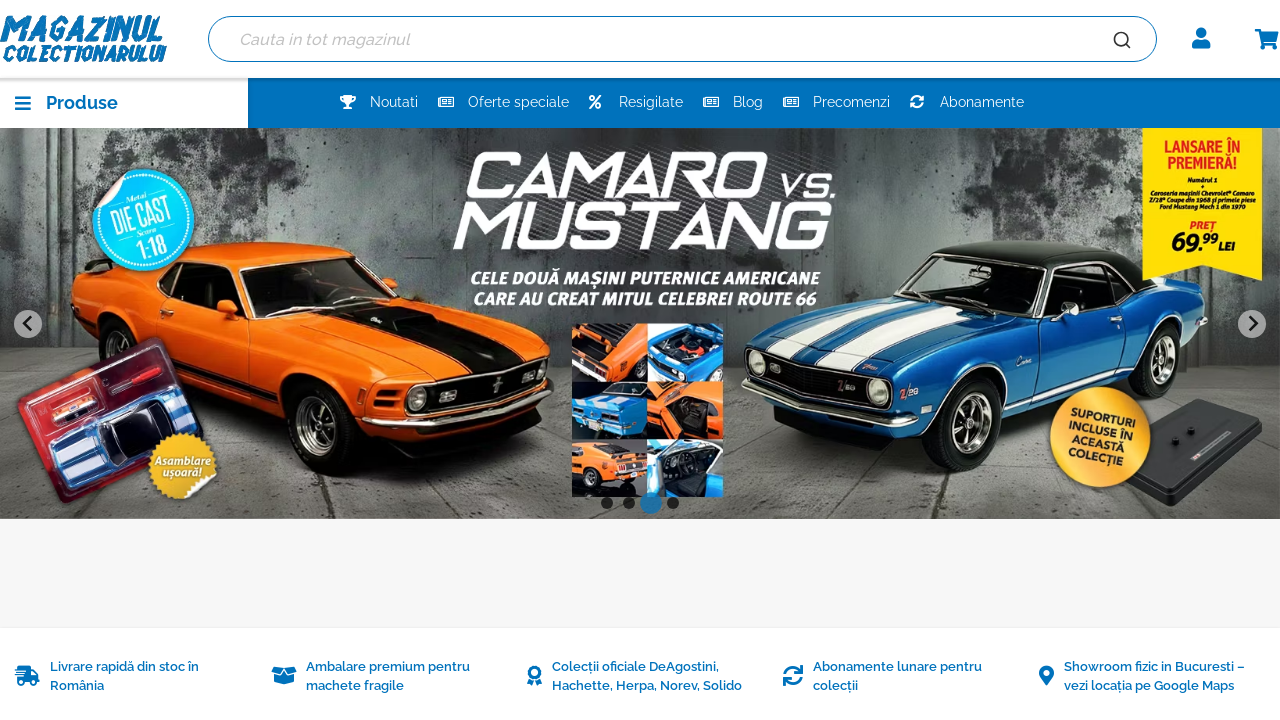

Retrieved all cookies from the site: 16 cookies found
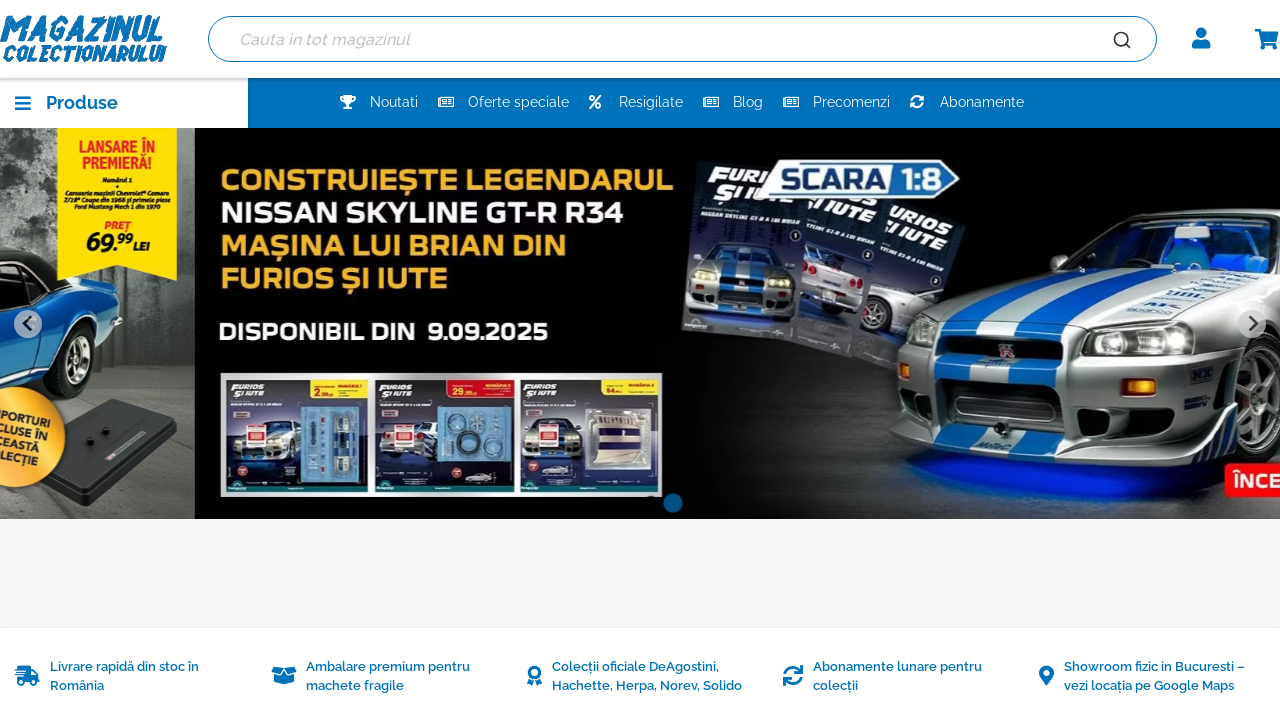

Added custom cookie 'mycookie' with value 'vine'
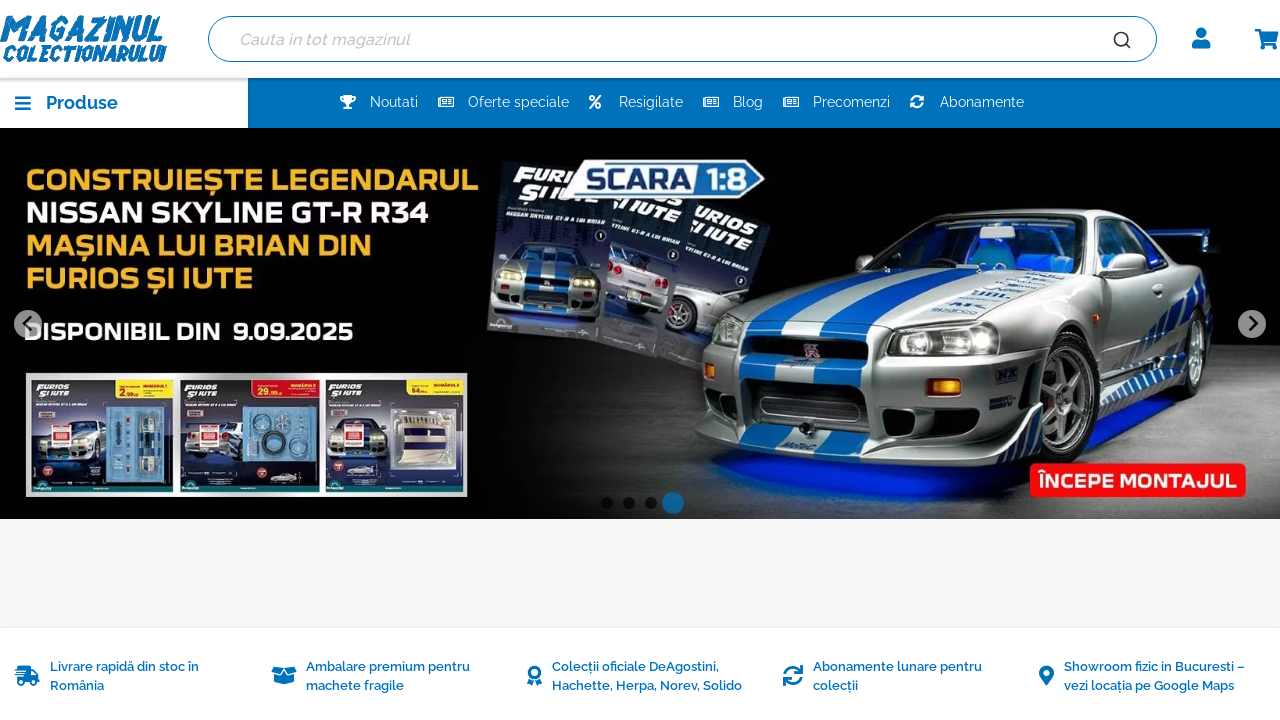

Verified custom cookie was added: 17 cookies now present
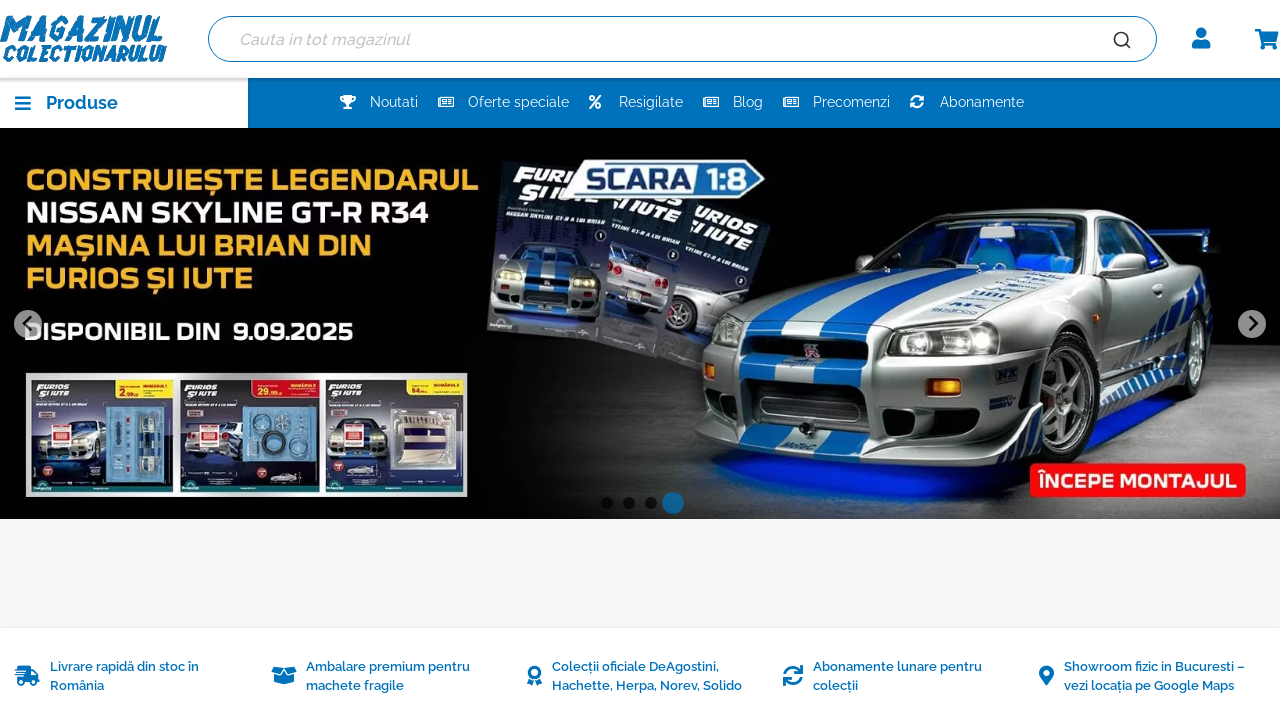

Cleared all cookies from the browser context
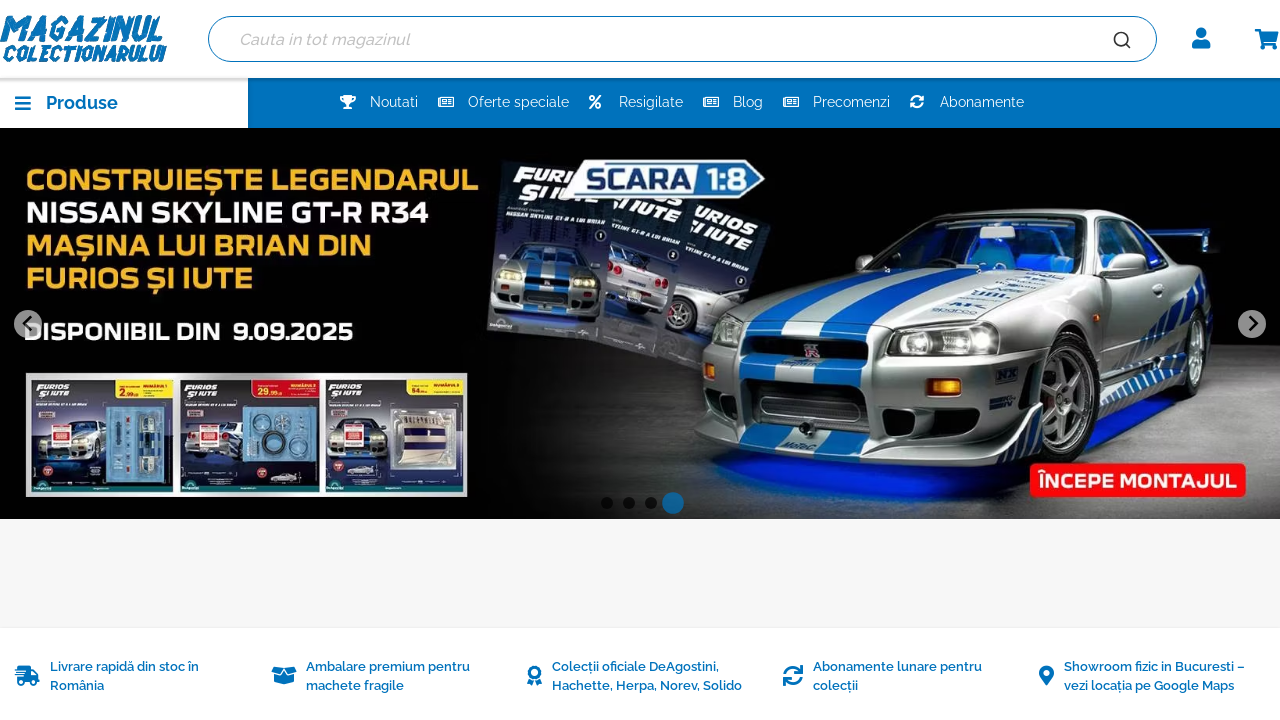

Verified all cookies were cleared: 1 cookies remaining
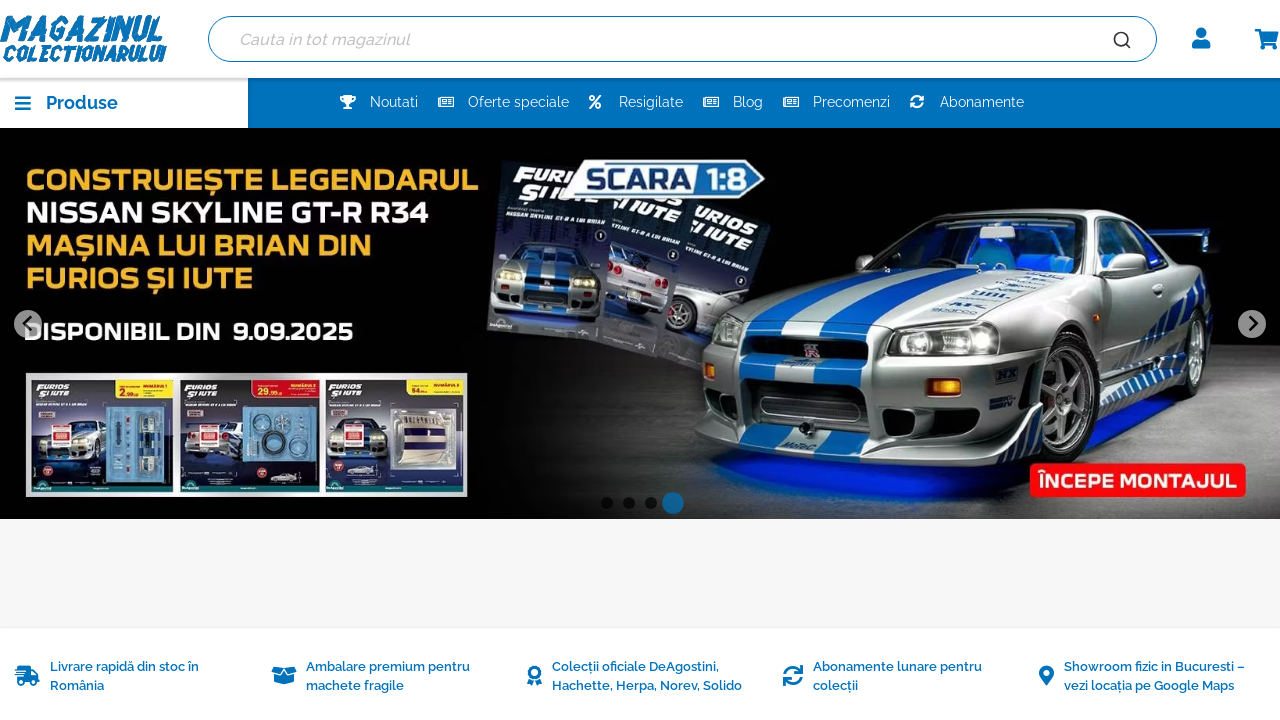

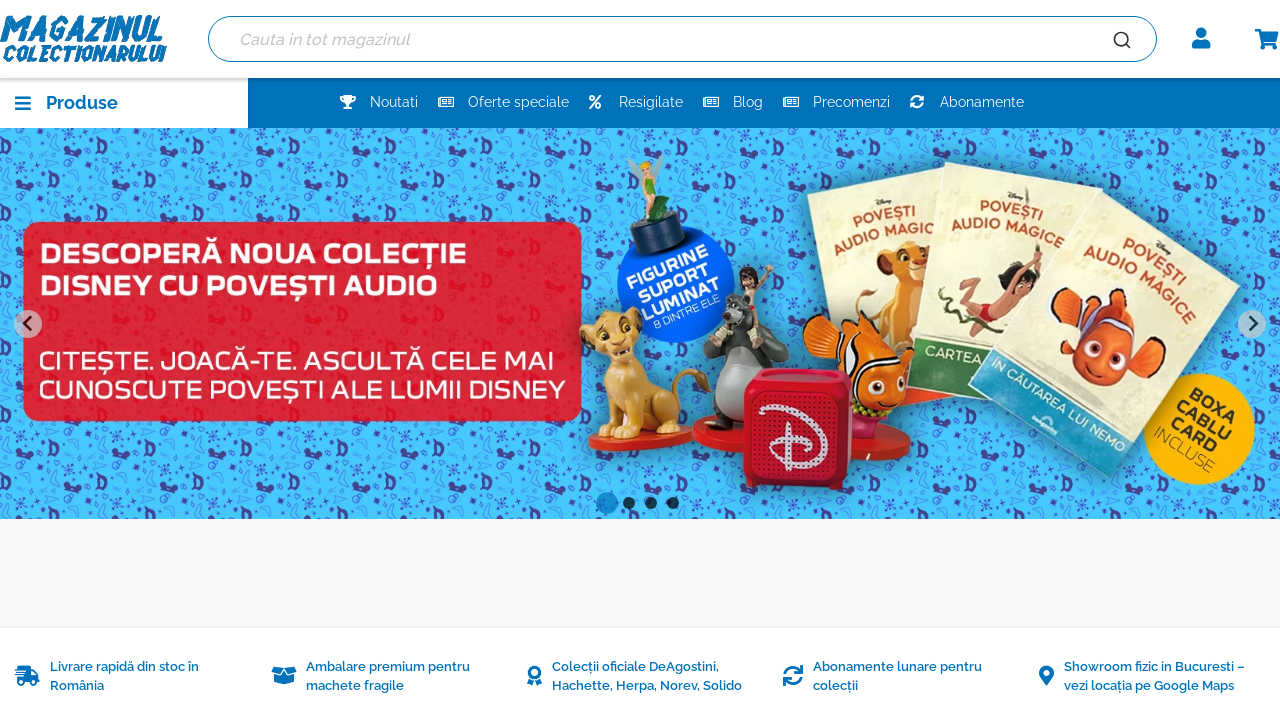